Tests new tab/window handling by clicking a link that opens a new tab and verifying content in the new tab

Starting URL: https://kitchen.applitools.com/ingredients/links

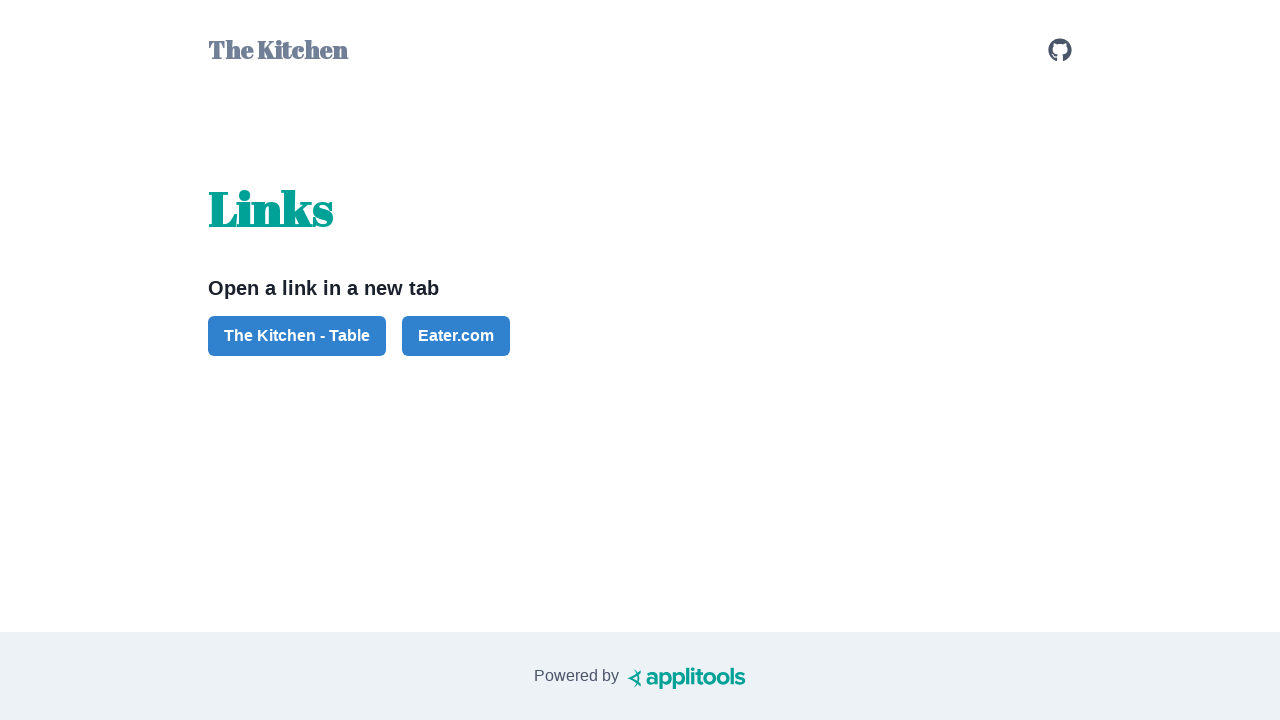

Clicked button to open new tab at (297, 336) on #button-the-kitchen-table
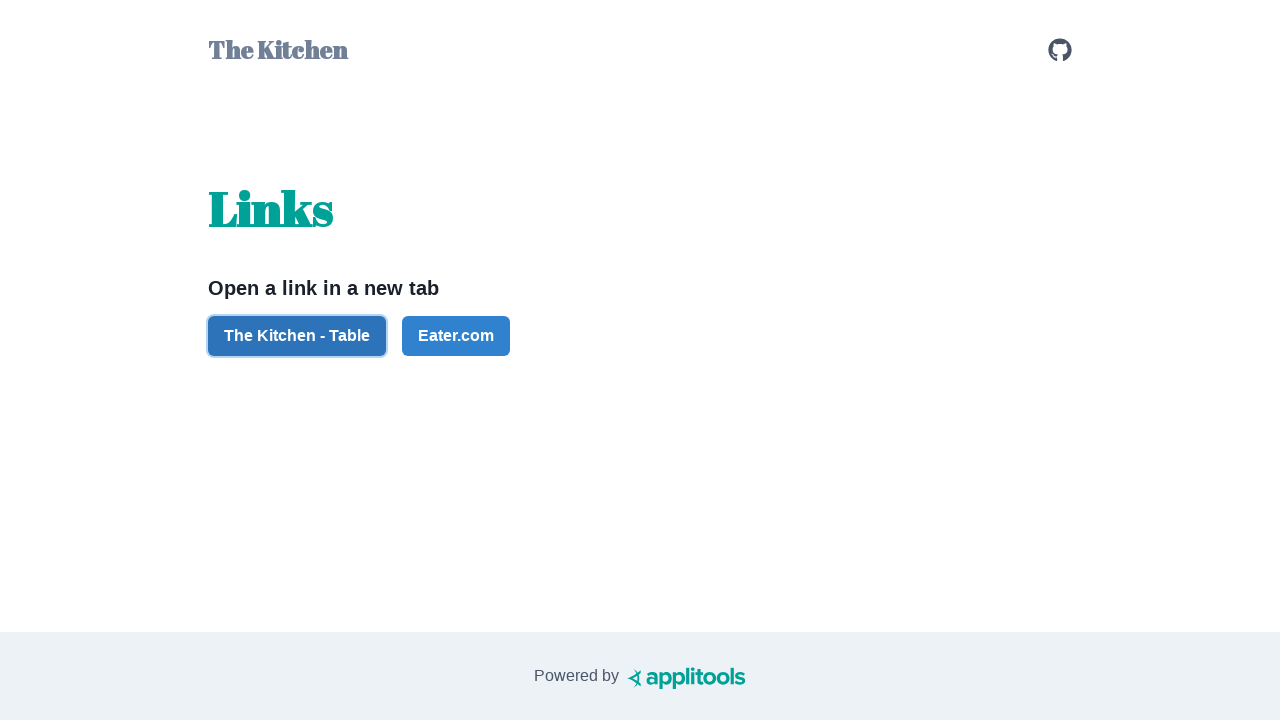

Switched to new tab/window
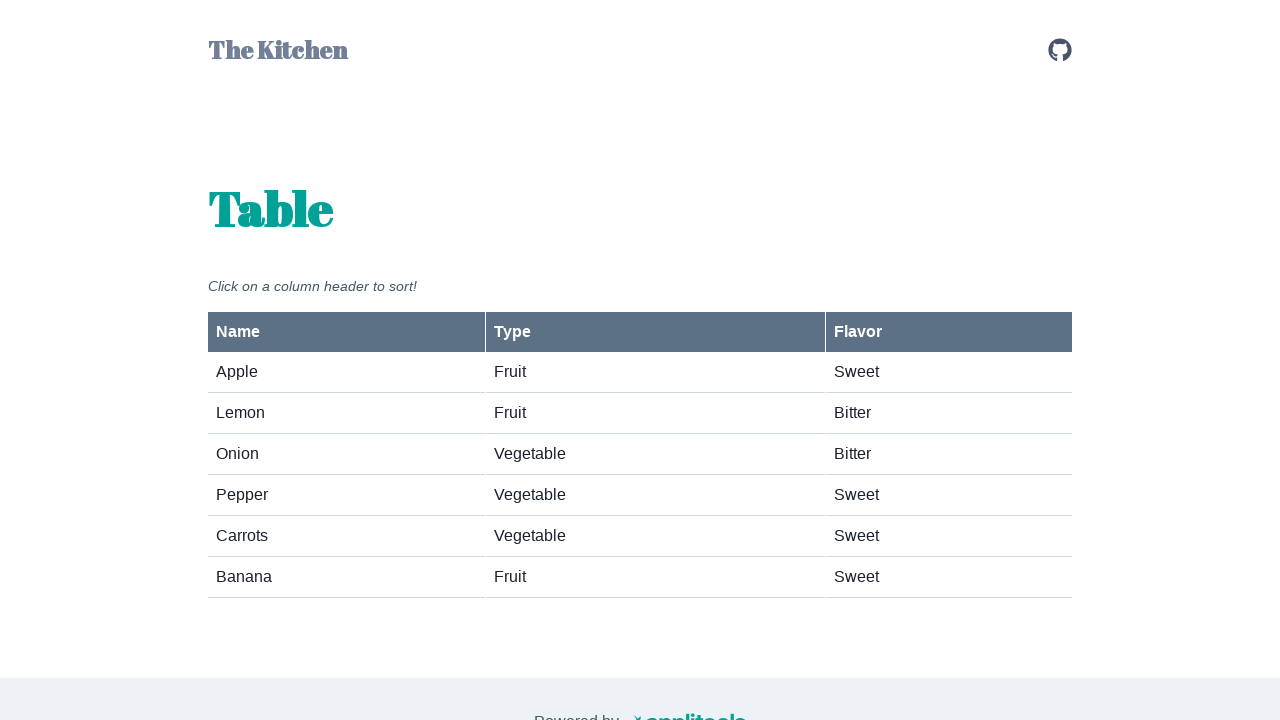

Verified fruits-vegetables element loaded in new tab
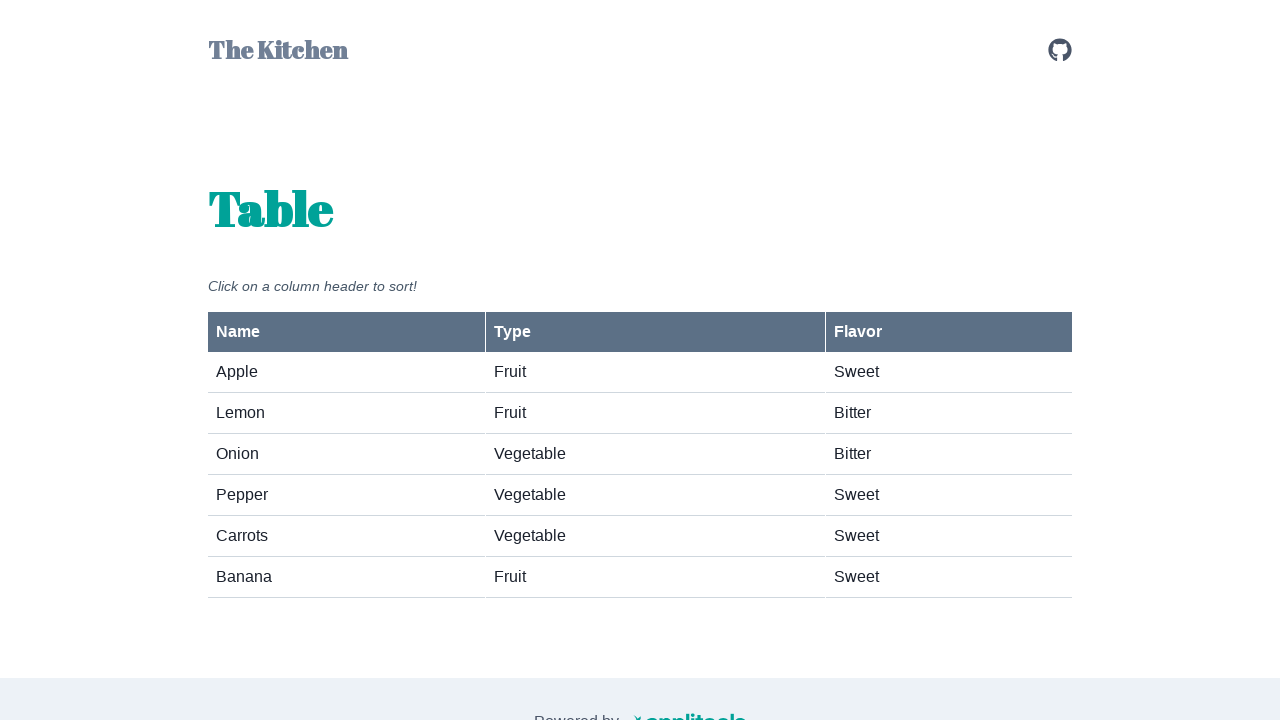

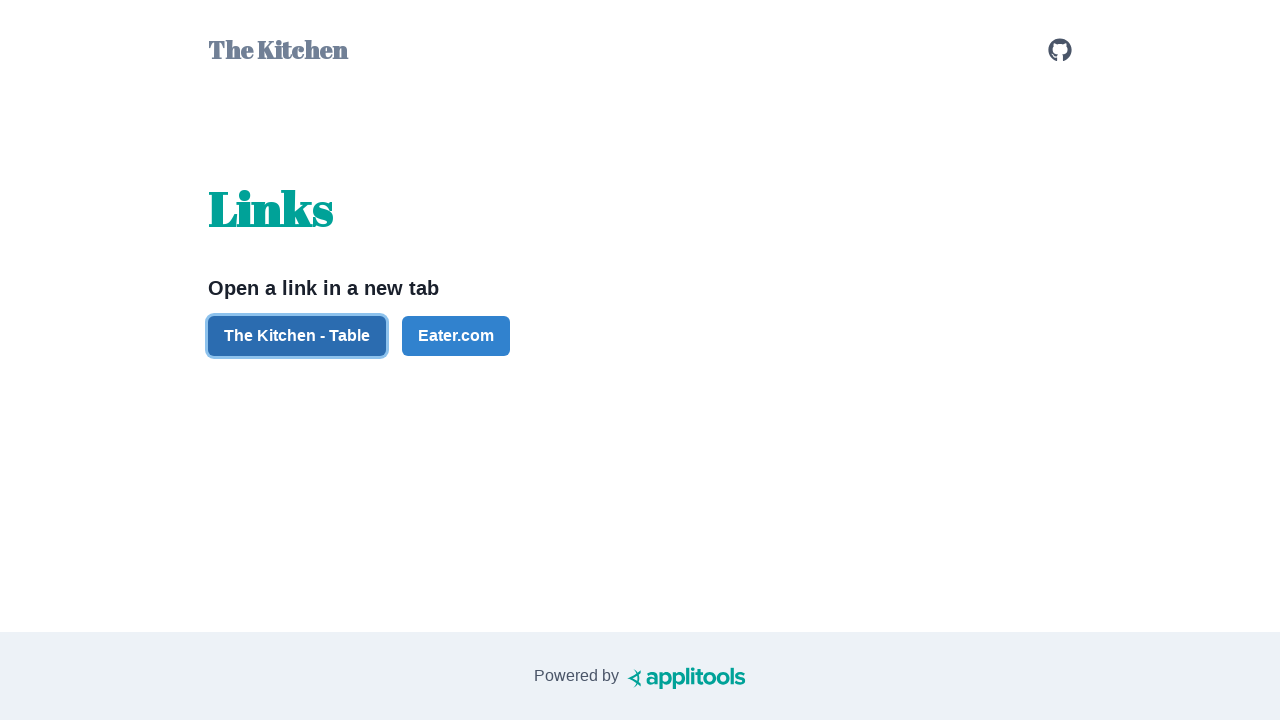